Tests keyboard key press functionality by sending a space key to a target element and then sending a left arrow key using the action builder, verifying the result text displayed on the page.

Starting URL: http://the-internet.herokuapp.com/key_presses

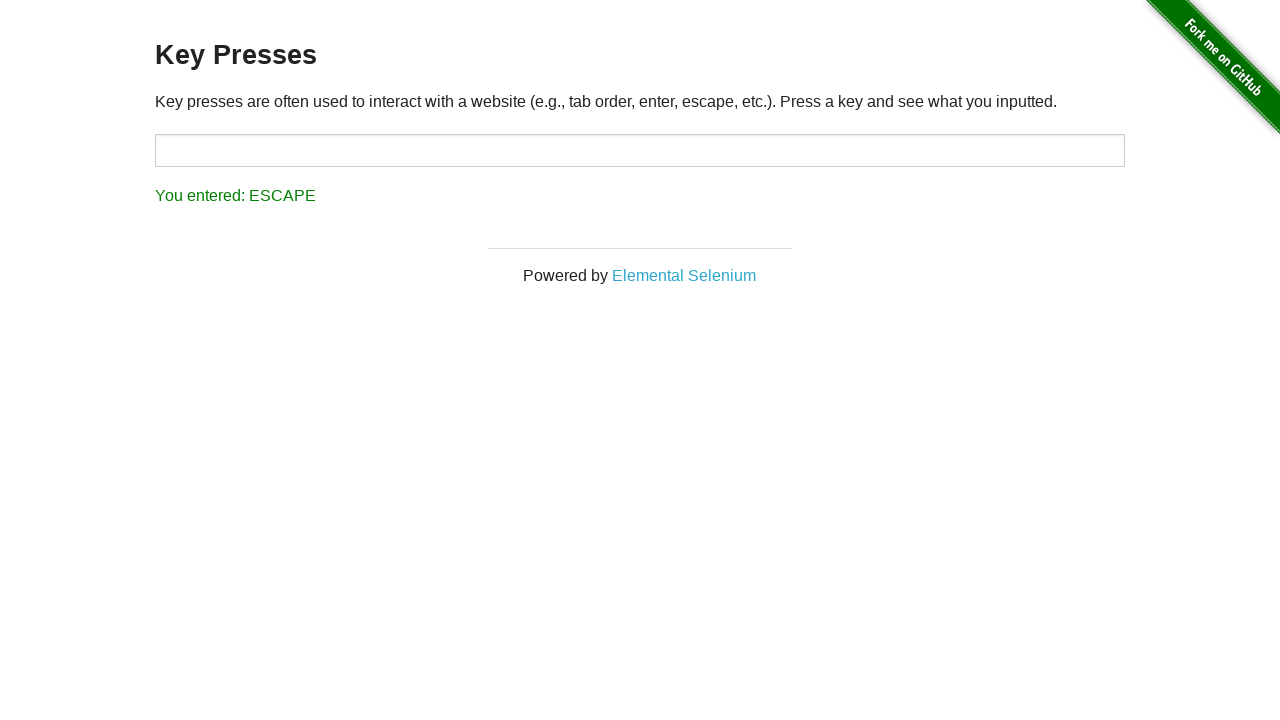

Pressed Space key on target element on #target
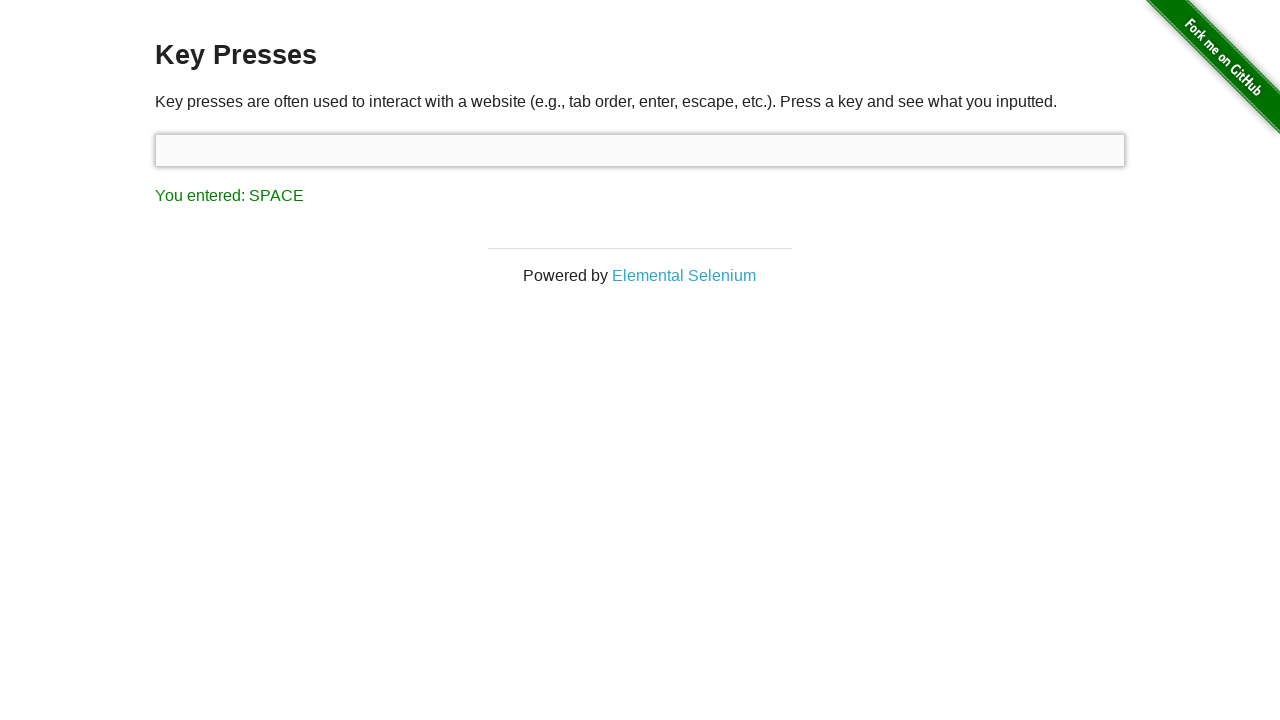

Verified Space key was registered in result
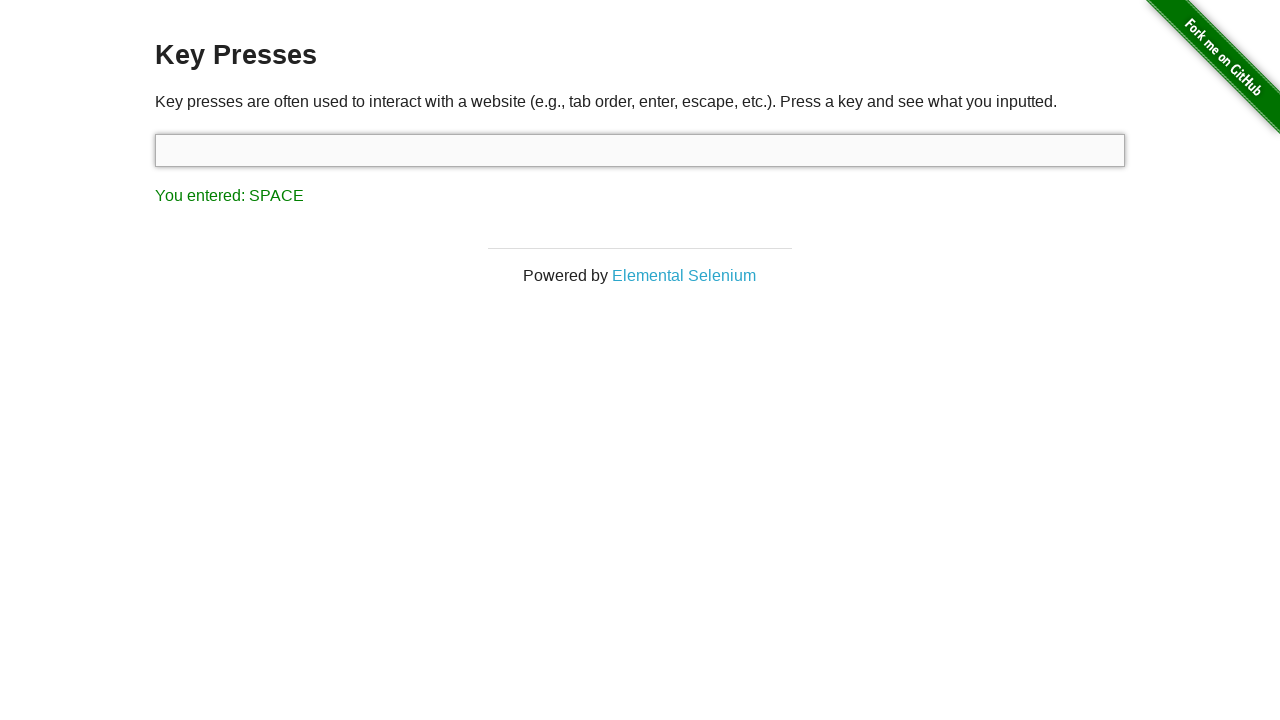

Pressed Left Arrow key using keyboard action builder
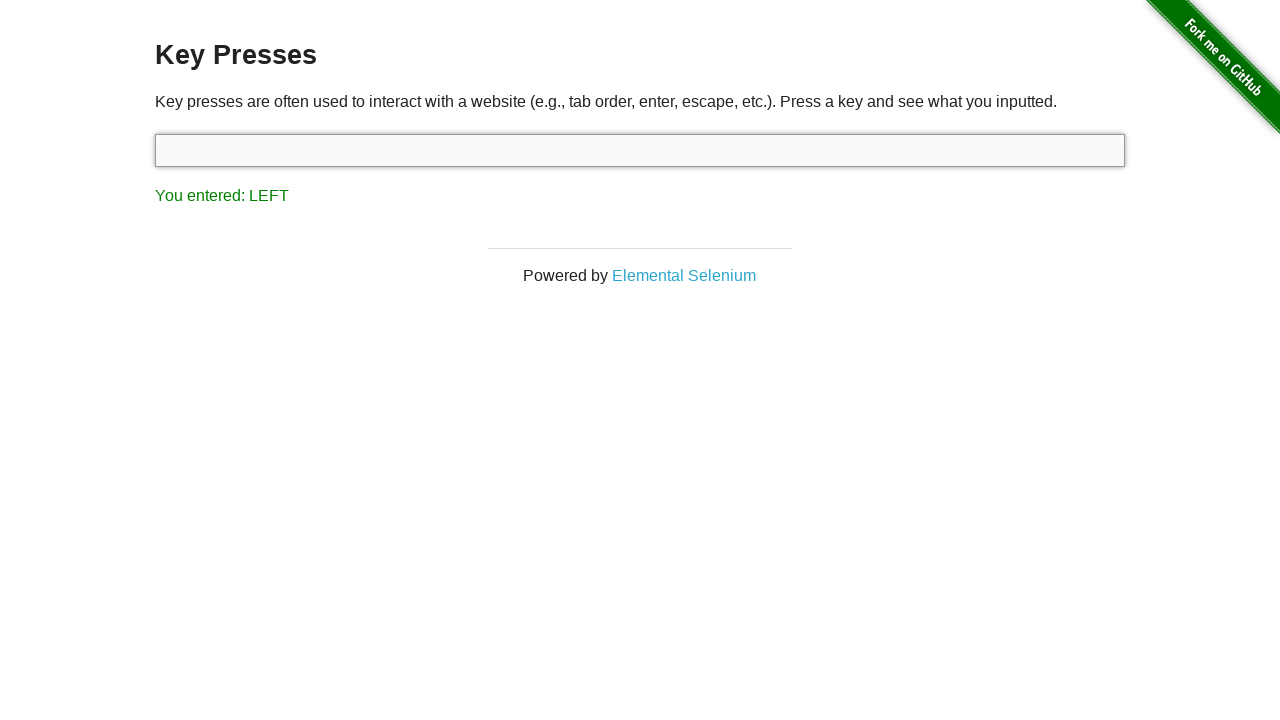

Verified Left Arrow key was registered in result
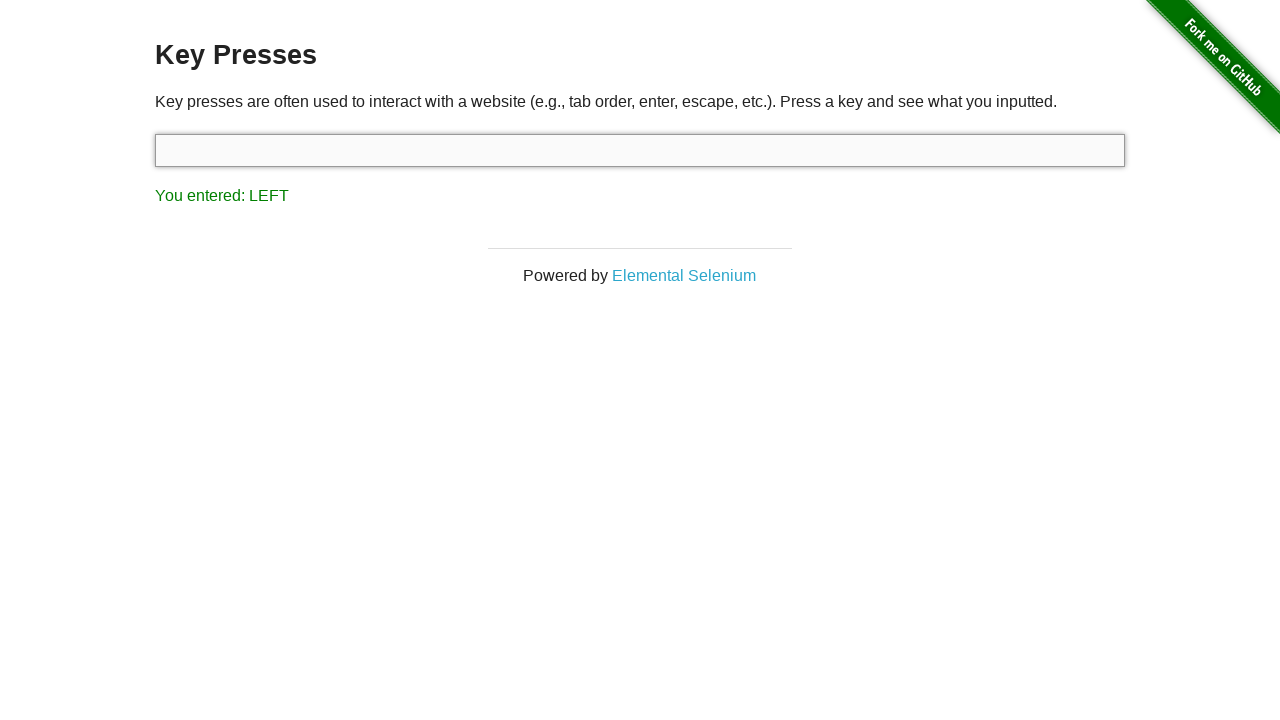

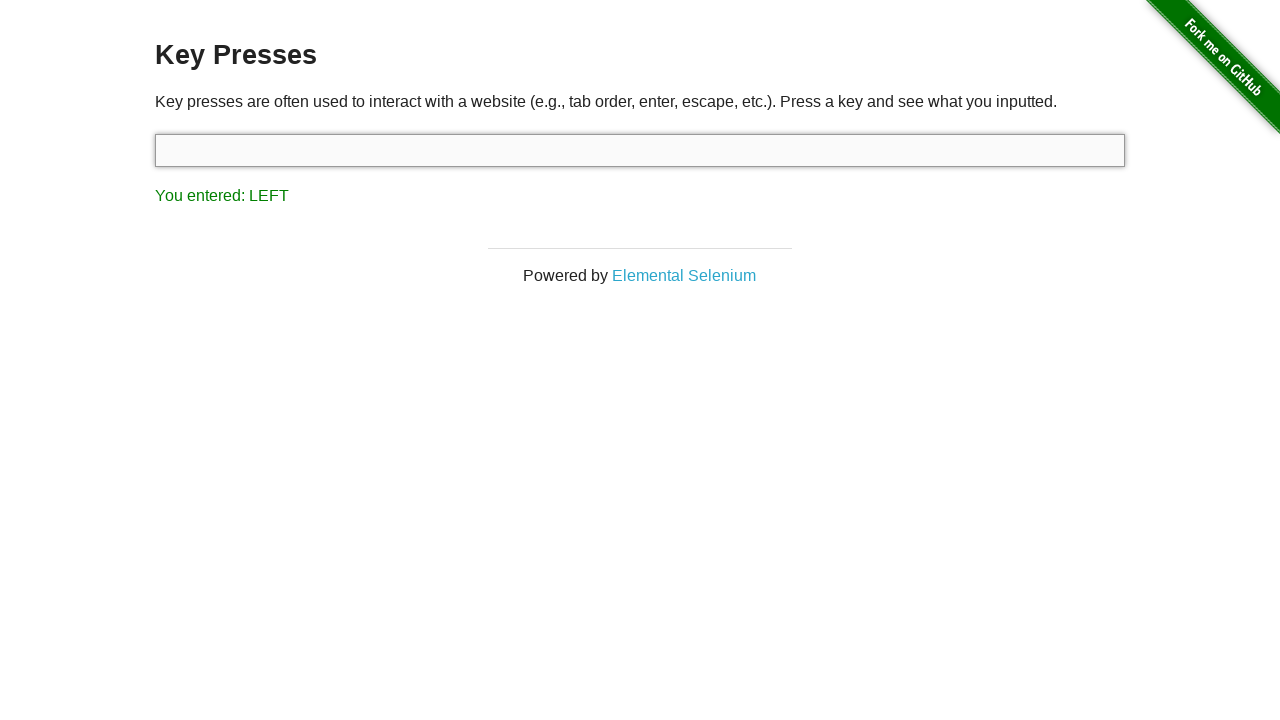